Tests the "Get started" link on Playwright homepage by clicking it and verifying the Installation heading appears

Starting URL: https://playwright.dev/

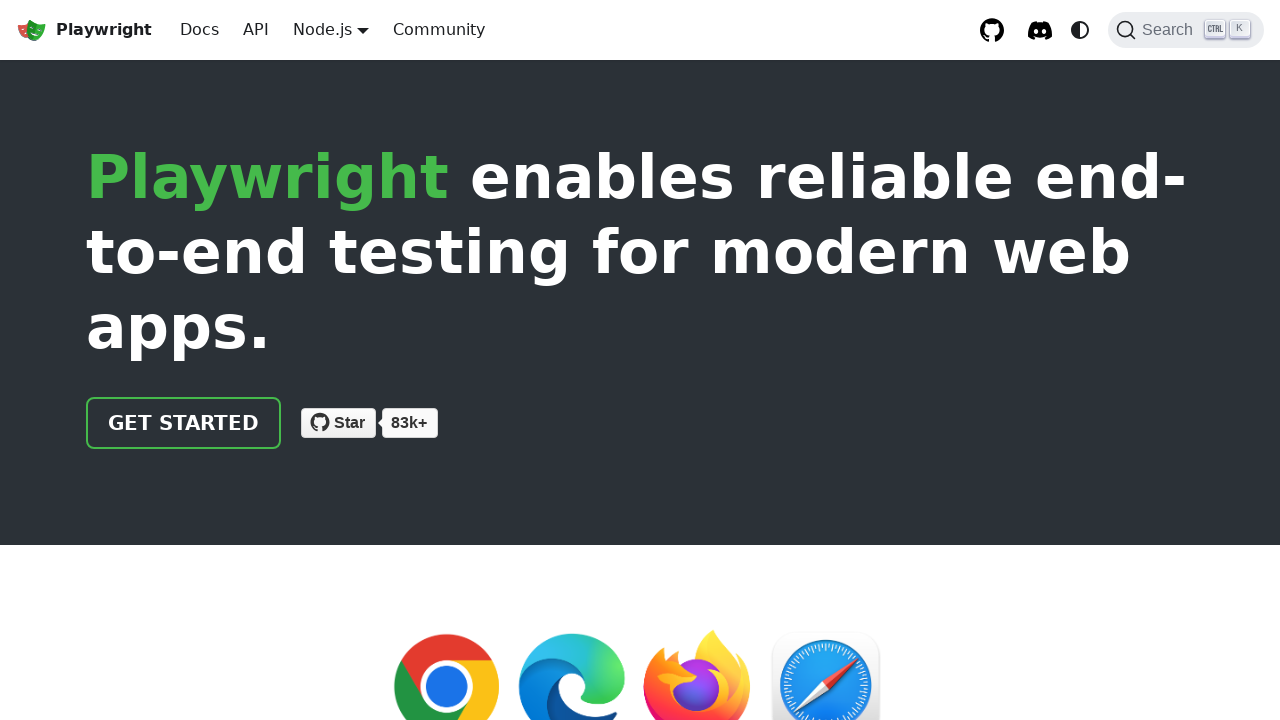

Clicked the 'Get started' link on Playwright homepage at (184, 423) on internal:role=link[name="Get started"i]
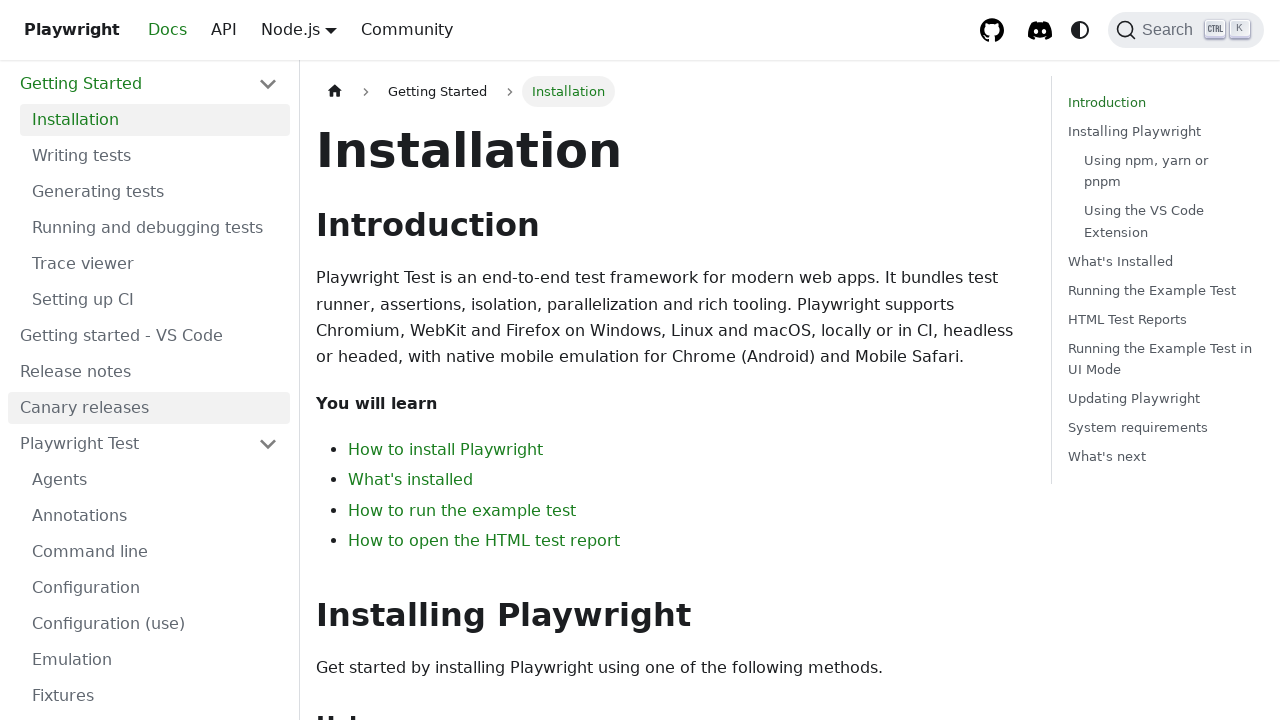

Verified that the Installation heading is visible
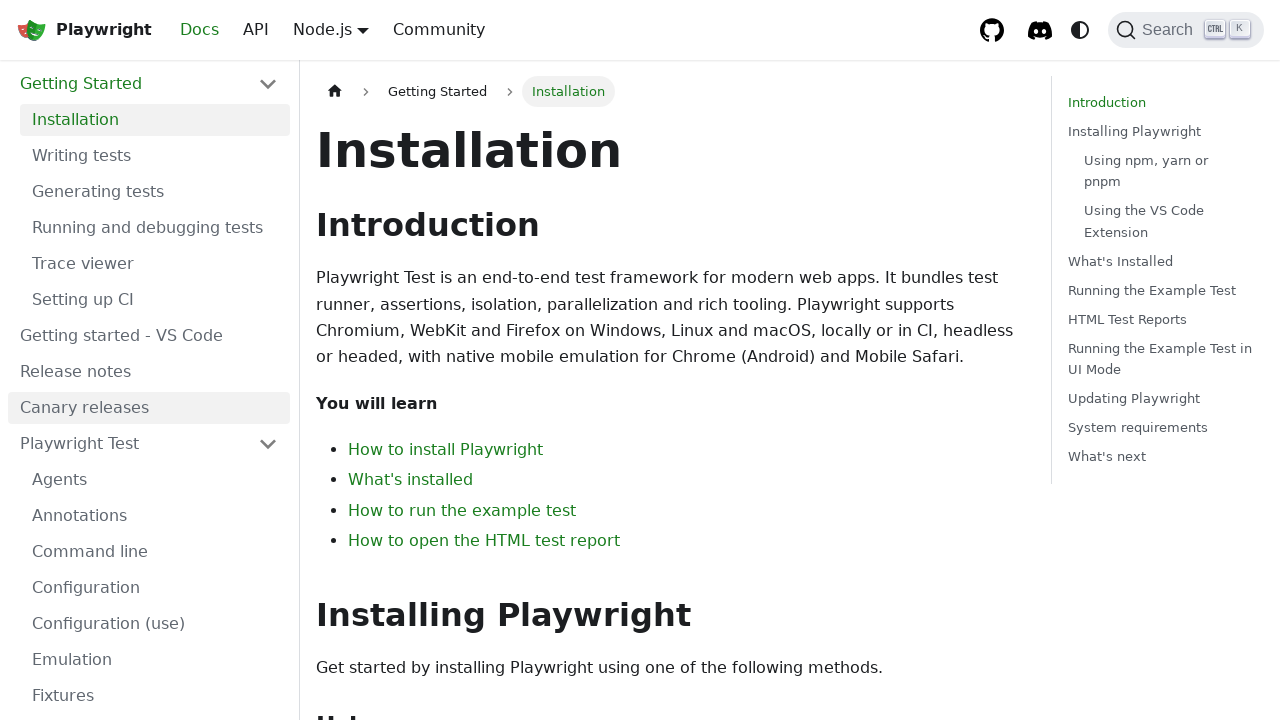

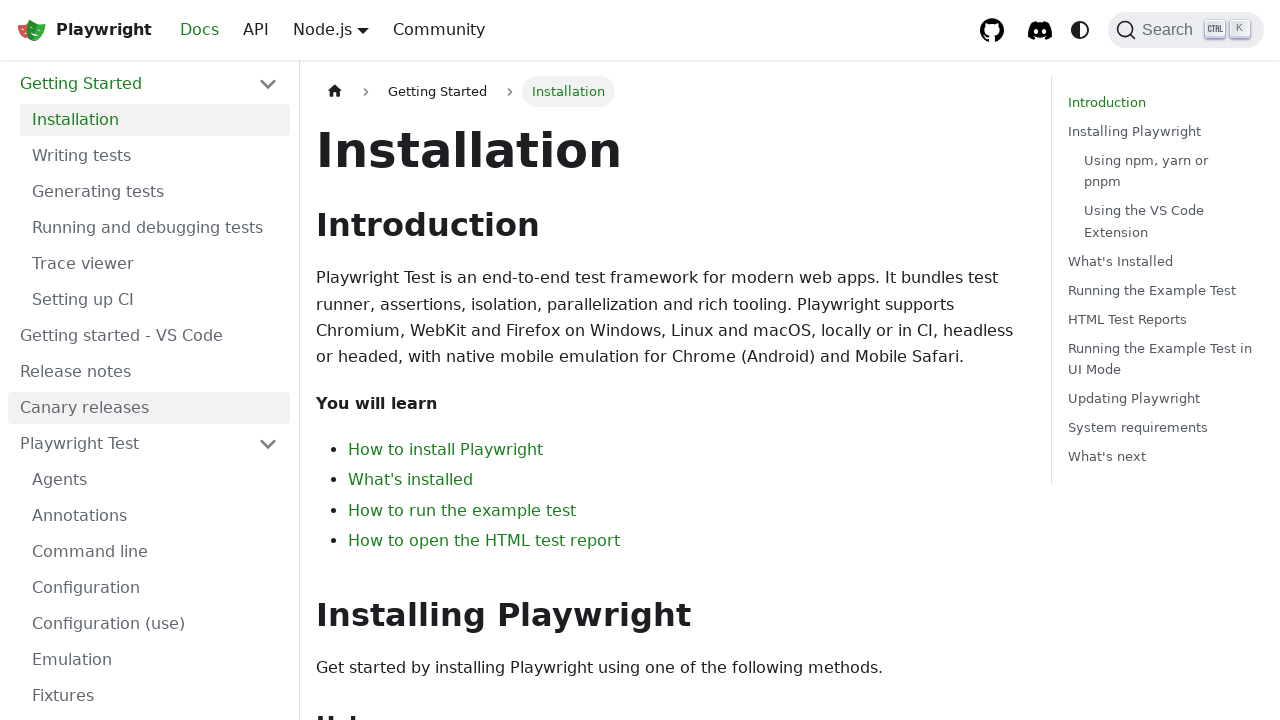